Tests registration form validation when username is empty but password is valid

Starting URL: https://anatoly-karpovich.github.io/demo-login-form/

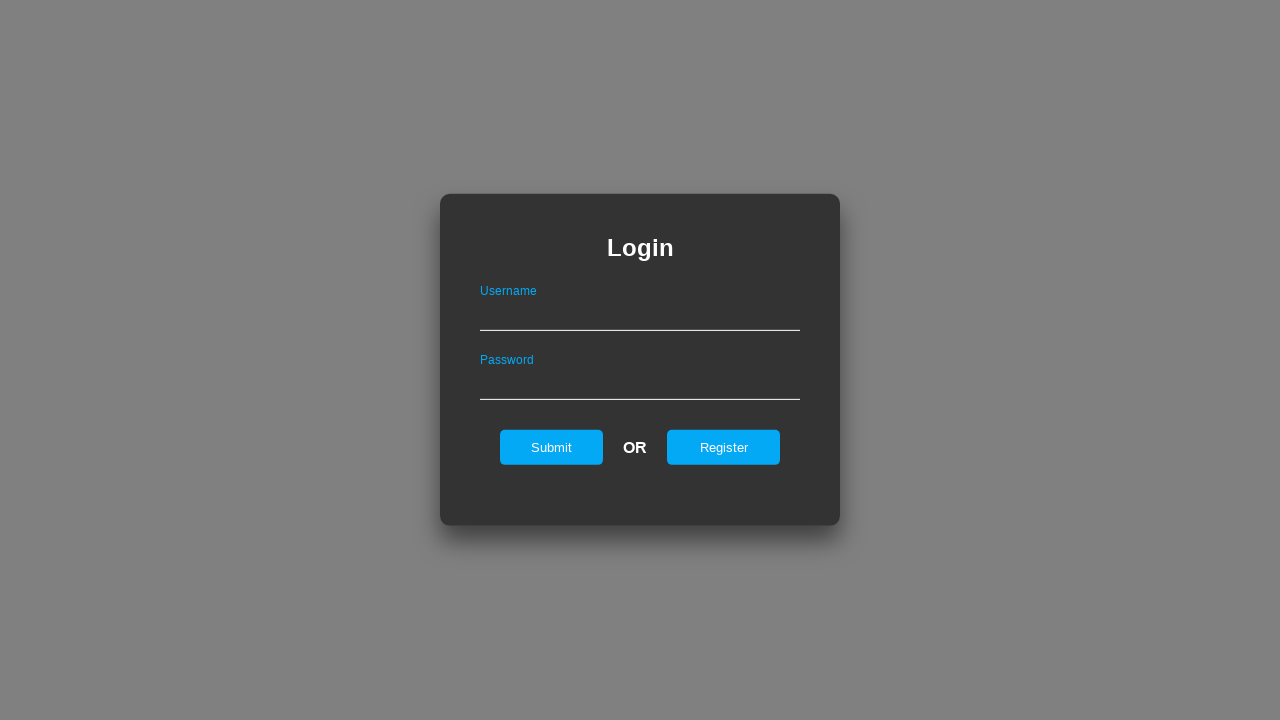

Login form loaded and is visible
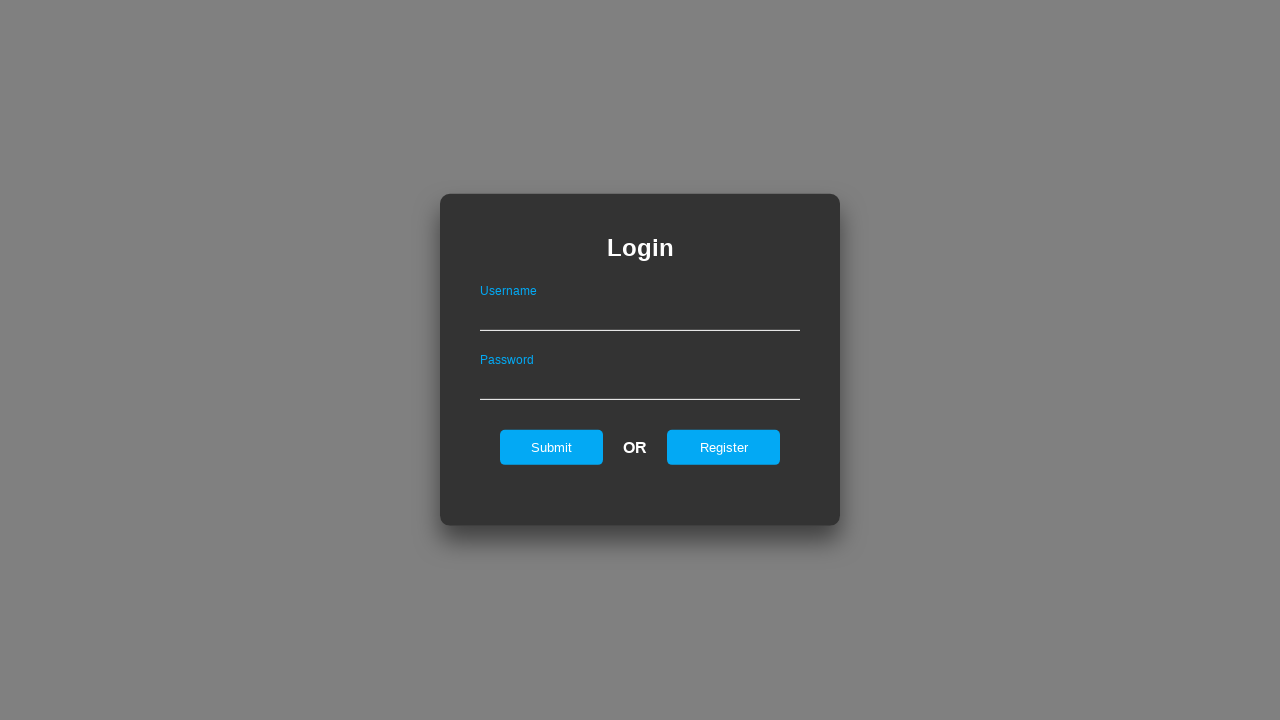

Clicked register button to navigate to registration form at (724, 447) on #registerOnLogin
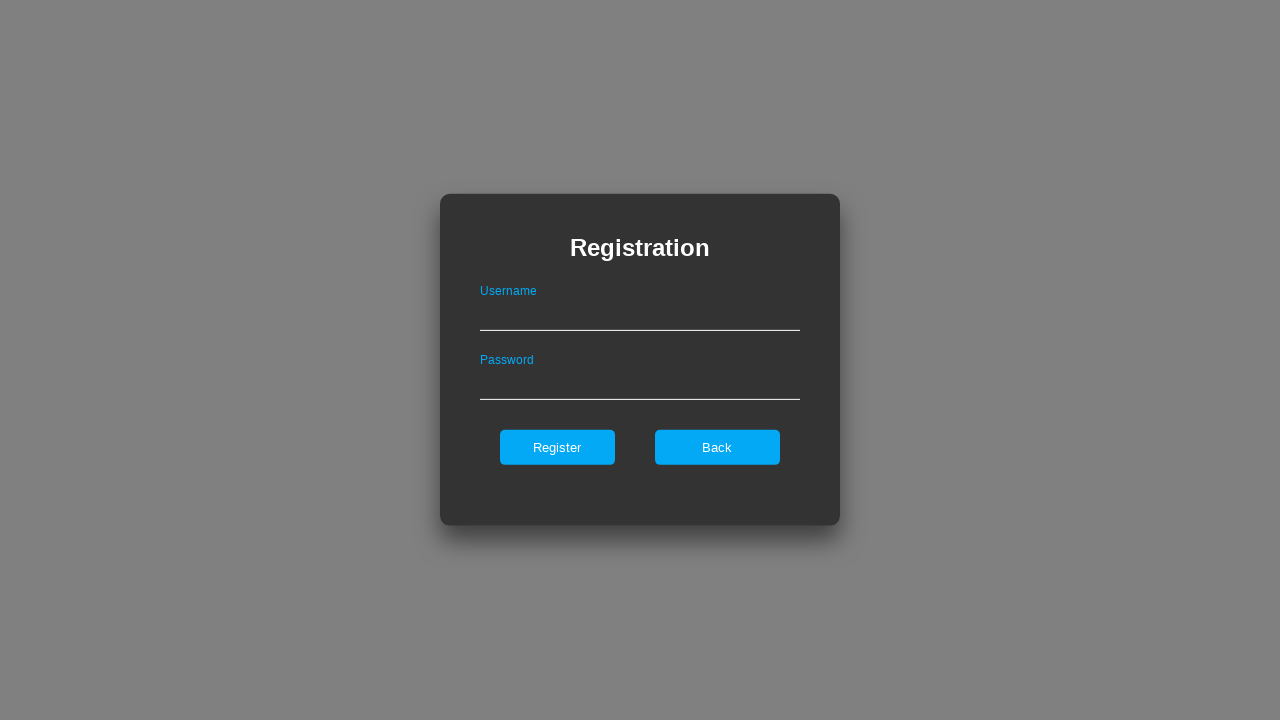

Filled password field with 'Bubarexa97' while leaving username empty on #passwordOnRegister
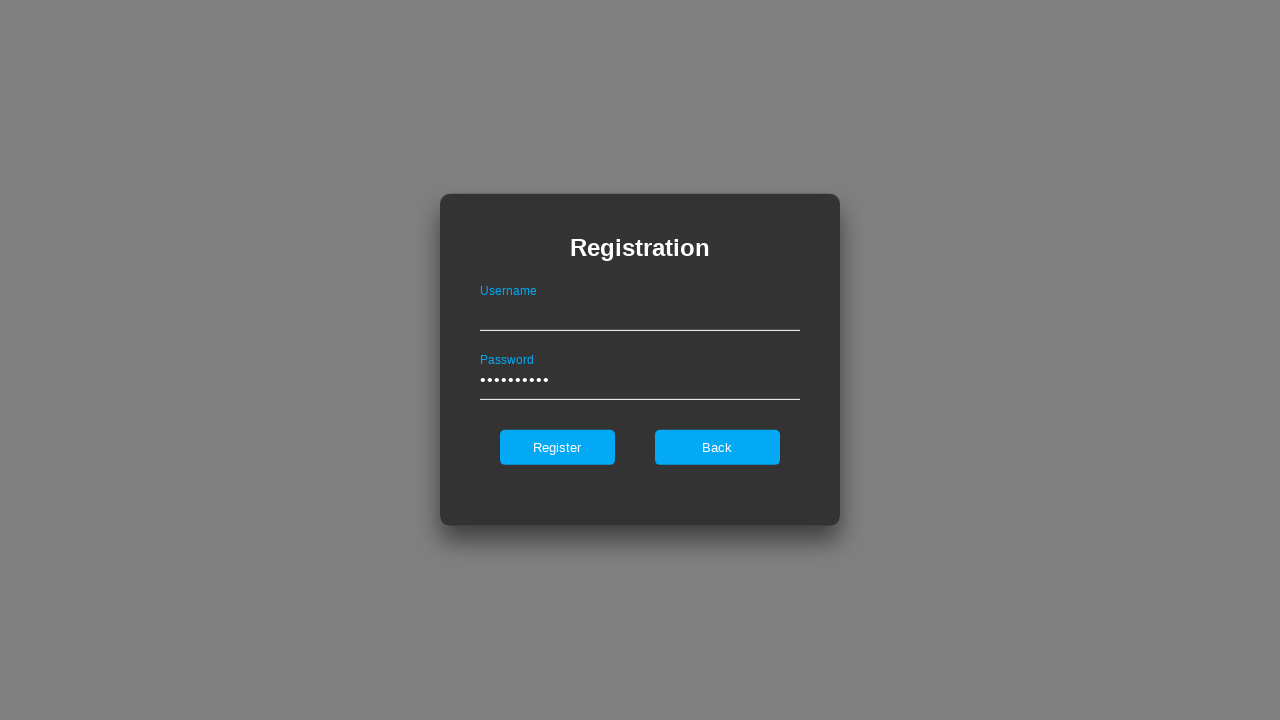

Clicked register button to attempt registration with empty username at (557, 447) on #register
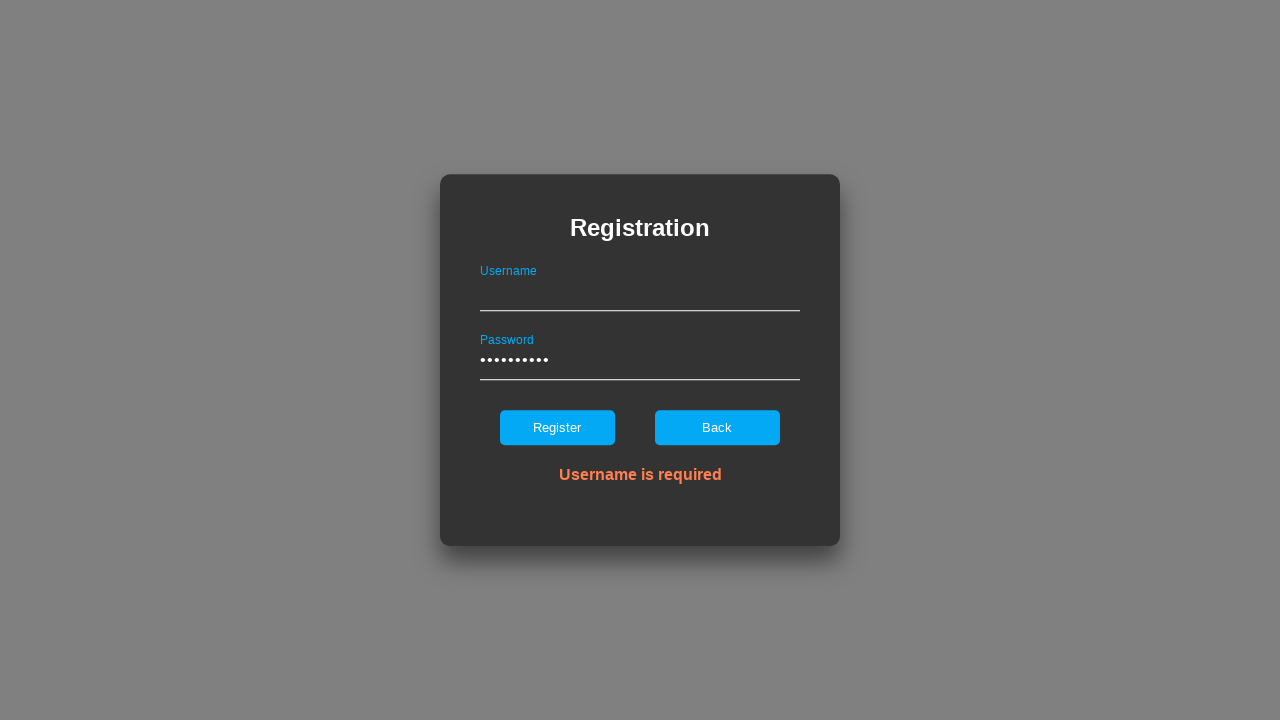

Error message for empty username is now visible
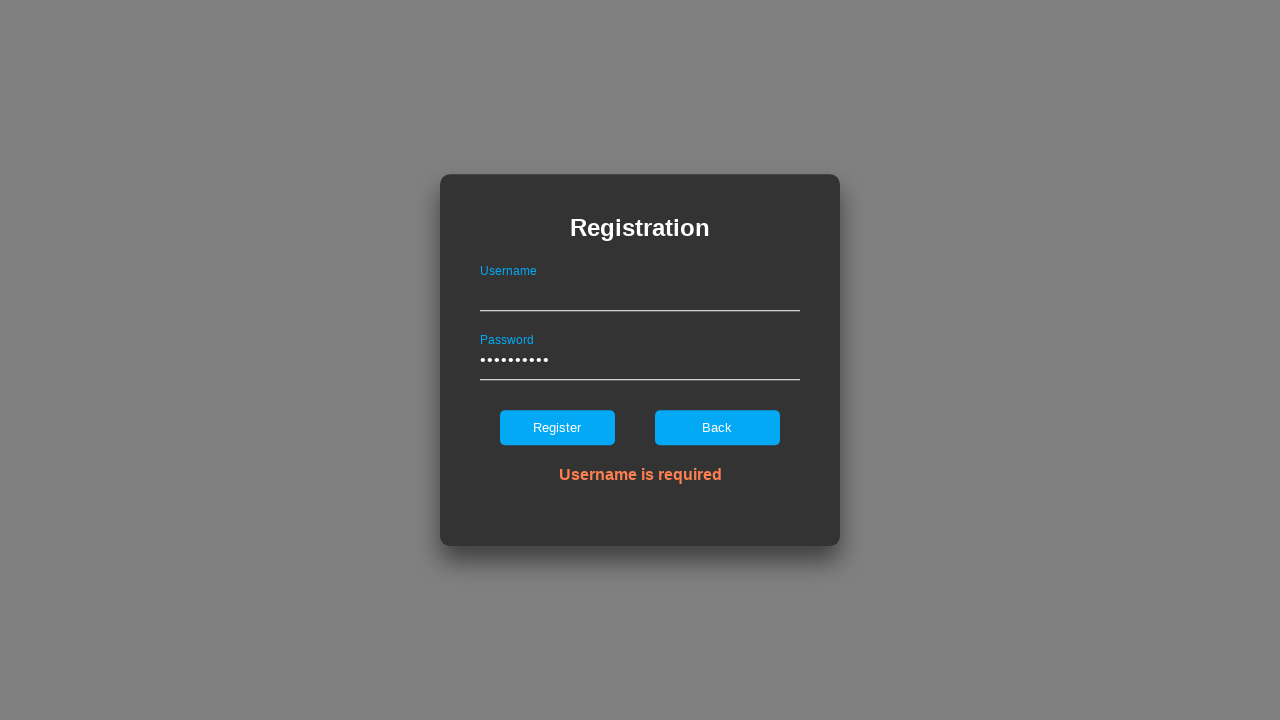

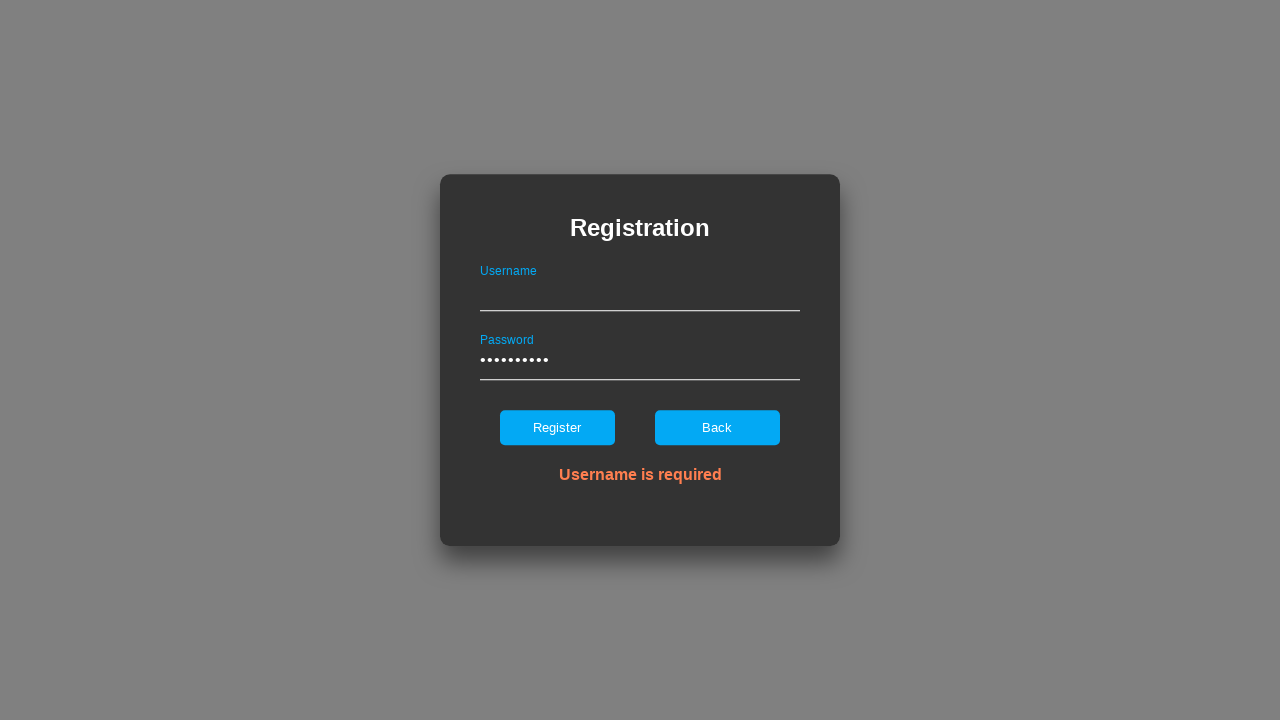